Tests opening a new browser window by clicking a link, verifying the new window content displays "New Window" text

Starting URL: https://the-internet.herokuapp.com/windows

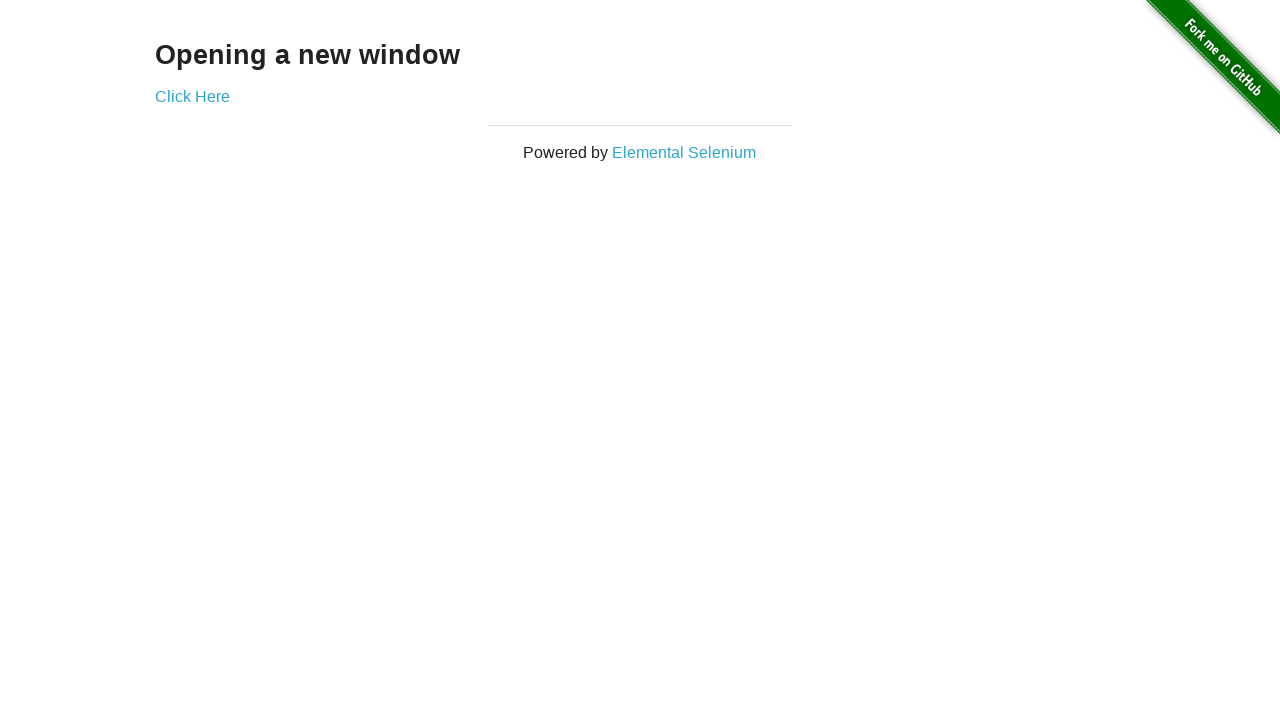

Clicked link to open new window at (192, 96) on a[href='/windows/new']
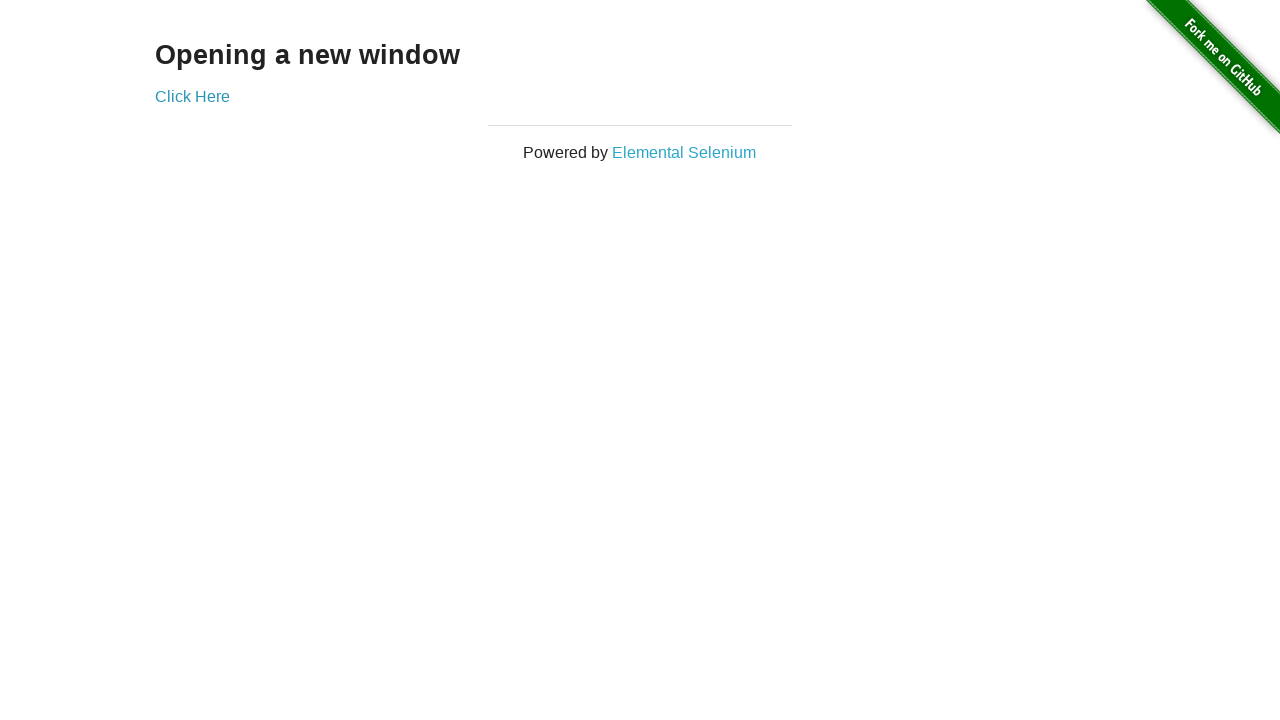

New window opened and captured at (192, 96) on a[href='/windows/new']
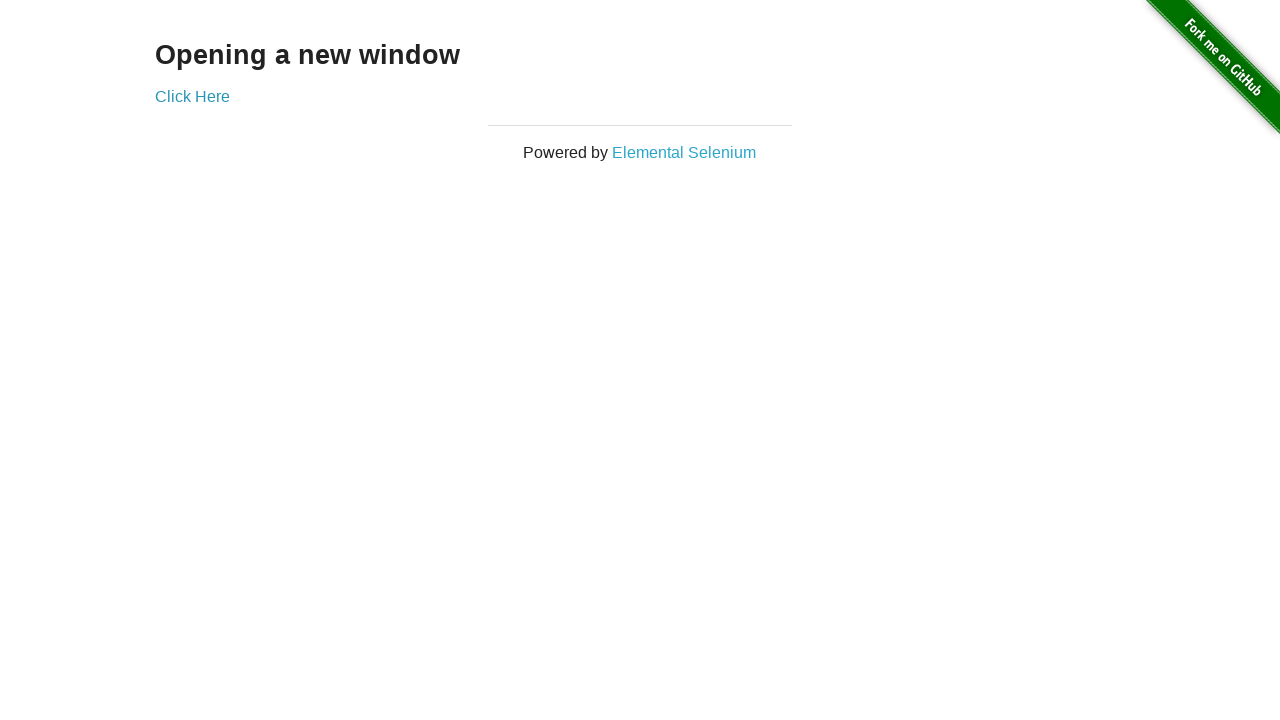

New page loaded successfully
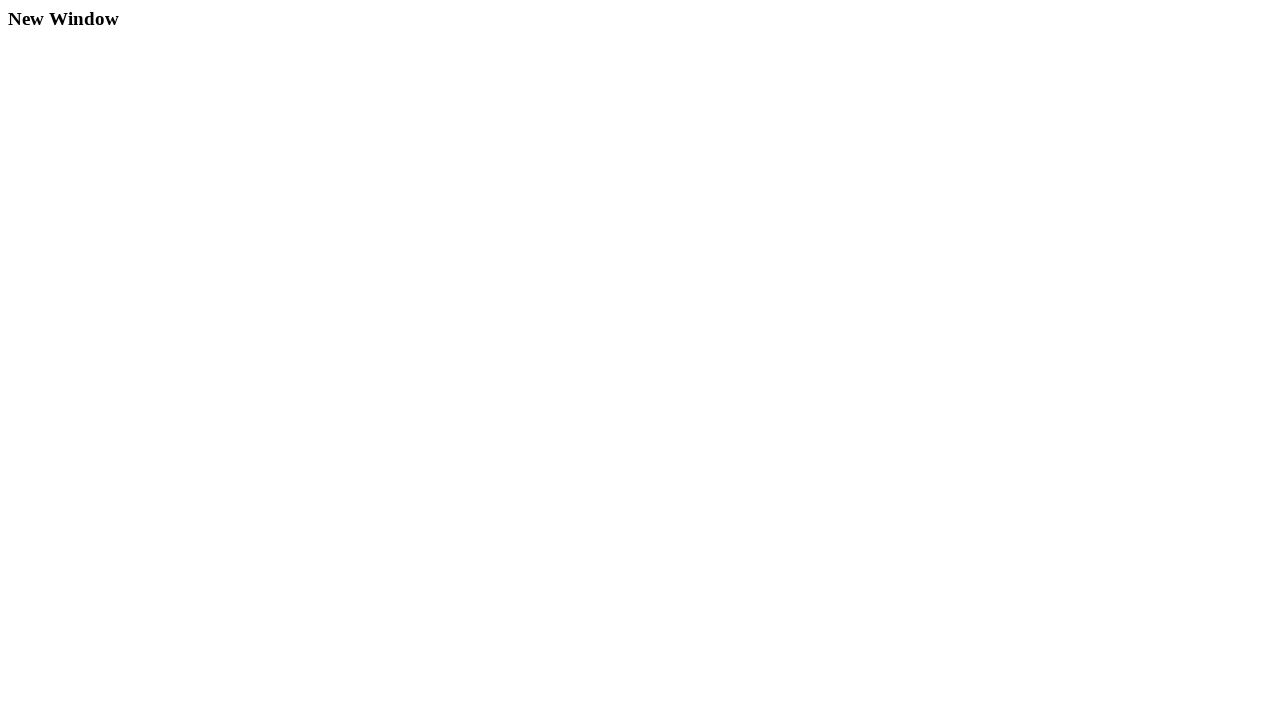

Retrieved heading text from new window
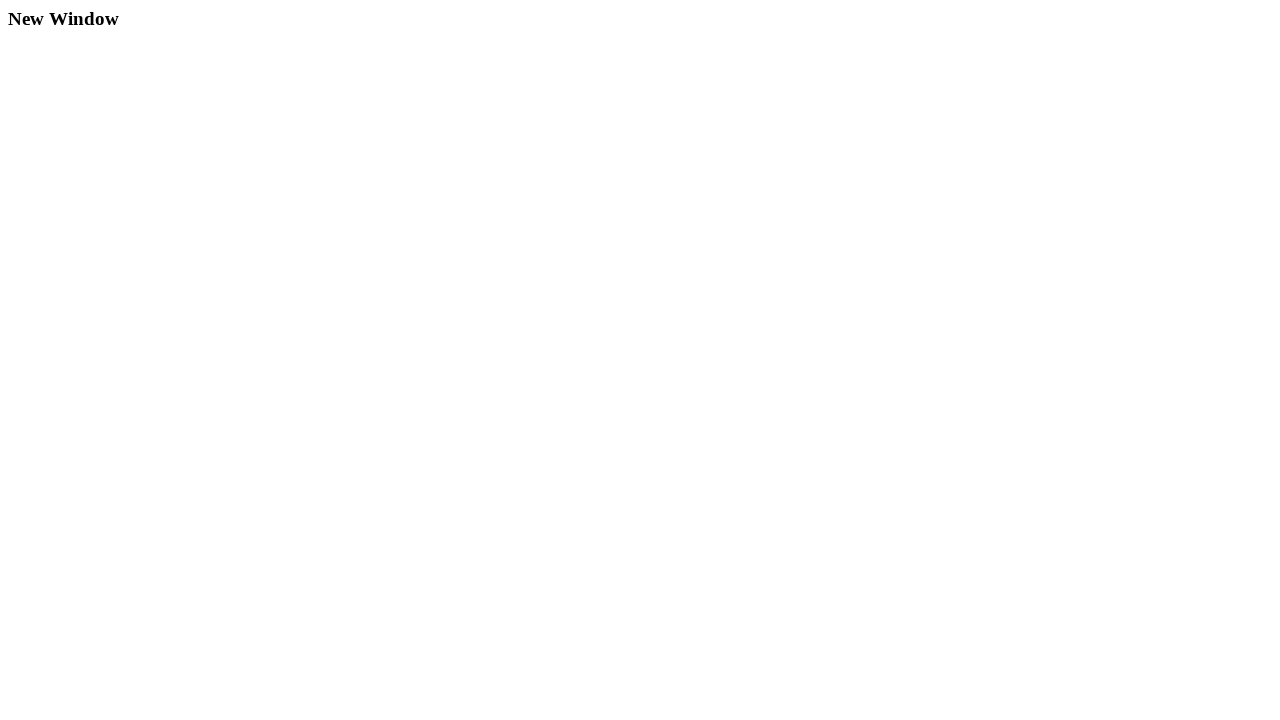

Verified new window contains 'New Window' heading
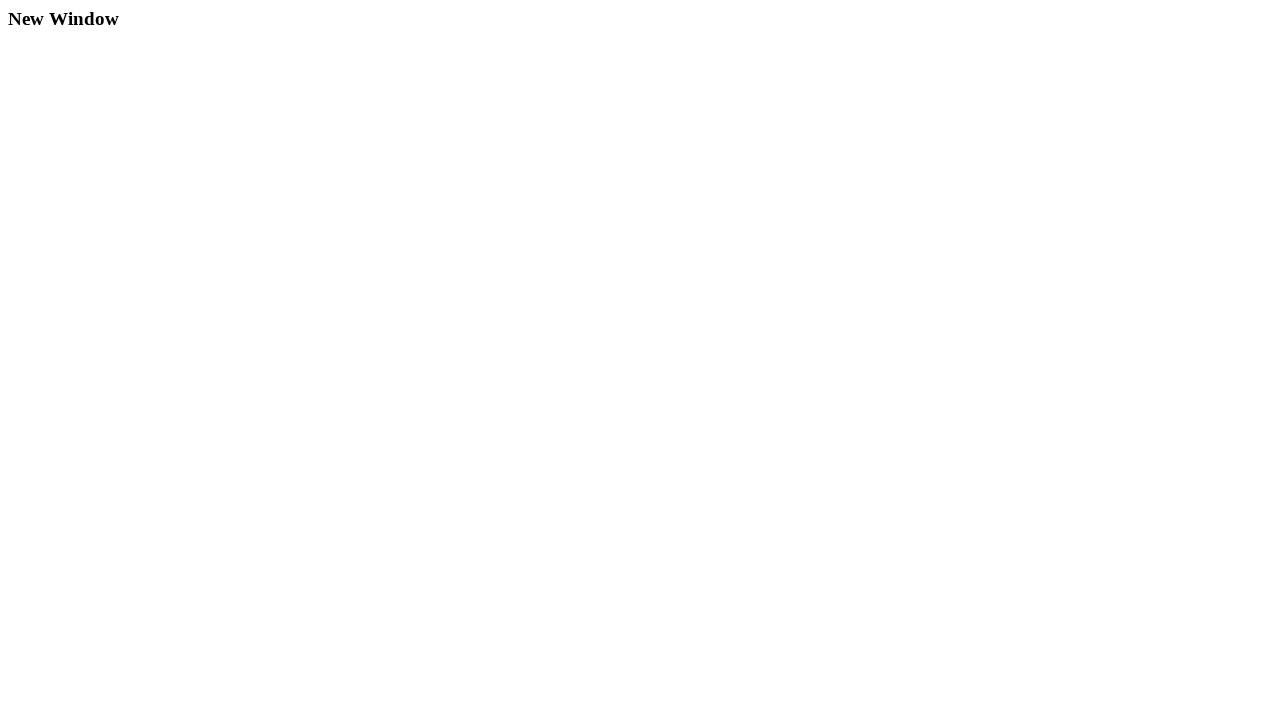

Closed new window
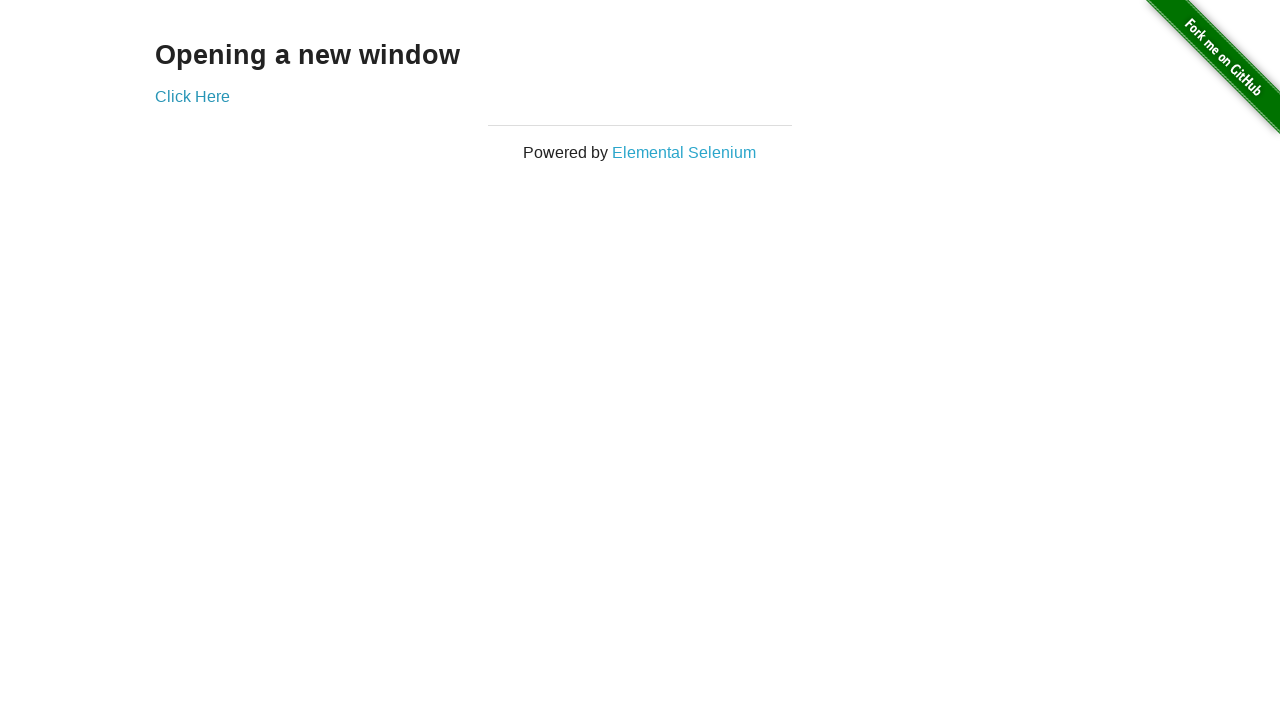

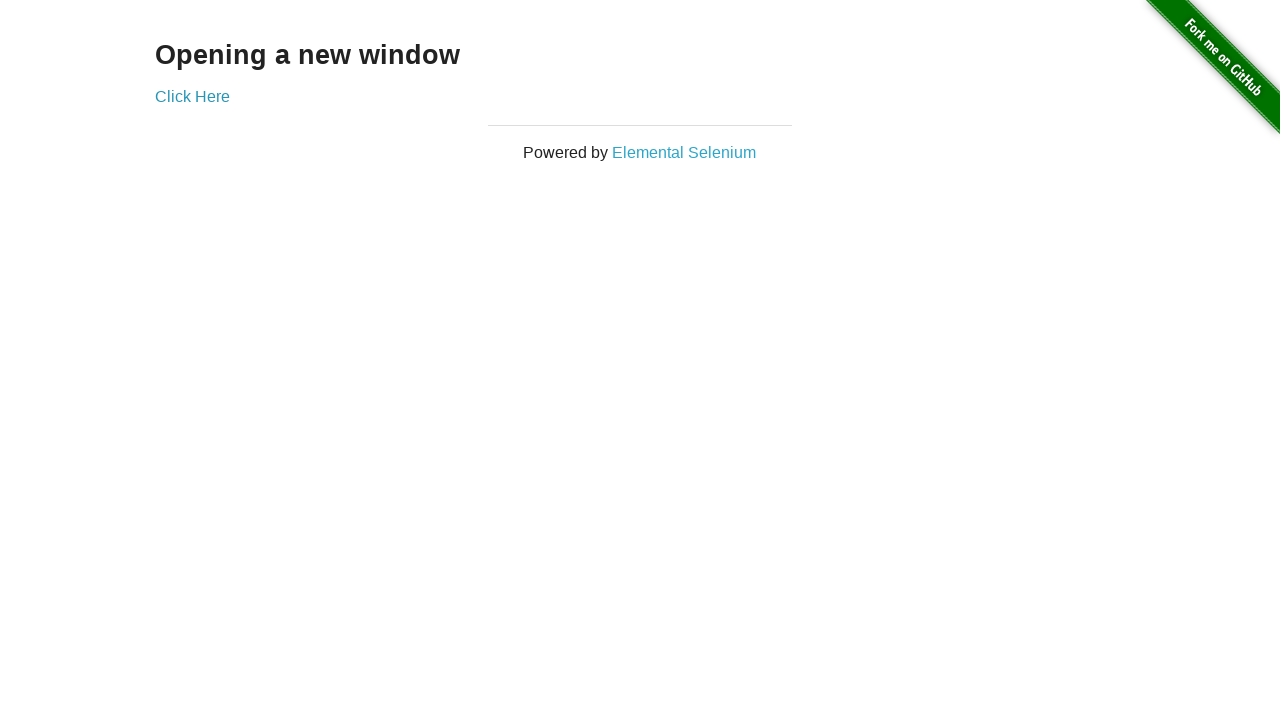